Displays all product names available on the green cart shopping page

Starting URL: https://rahulshettyacademy.com/seleniumPractise/#/

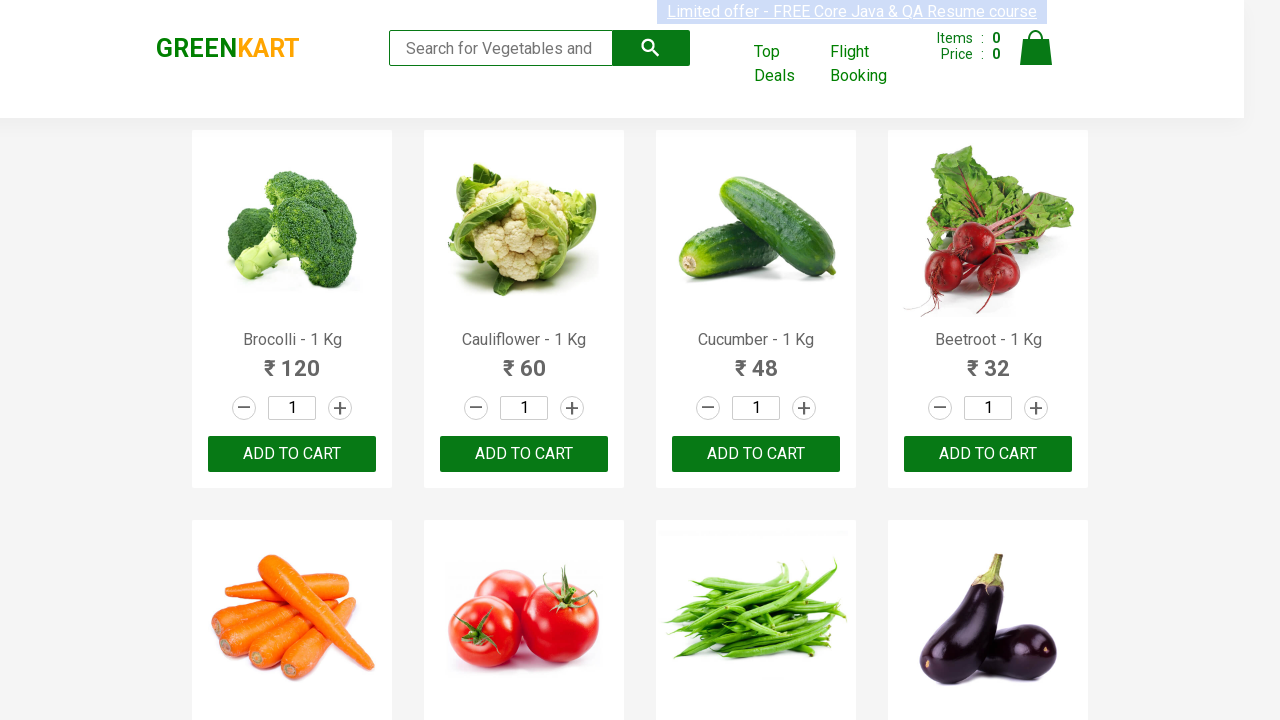

Waited for product names to load on the green cart shopping page
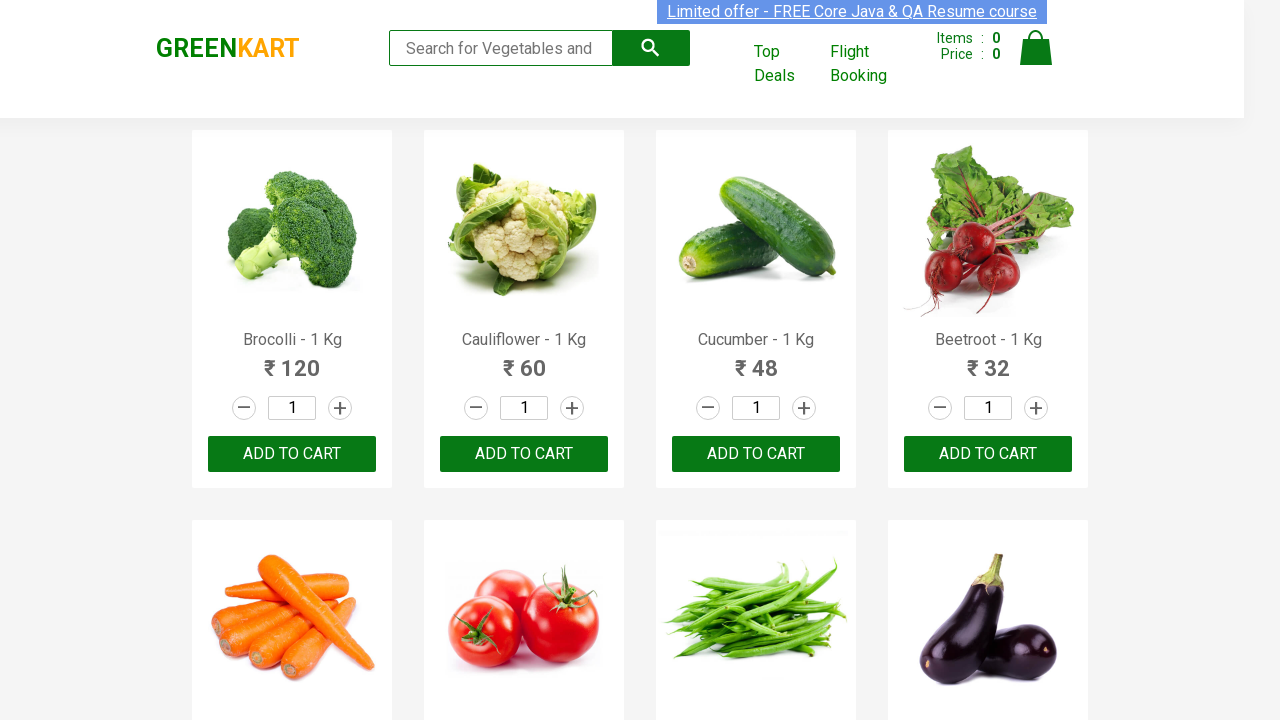

Retrieved all product name elements from the page
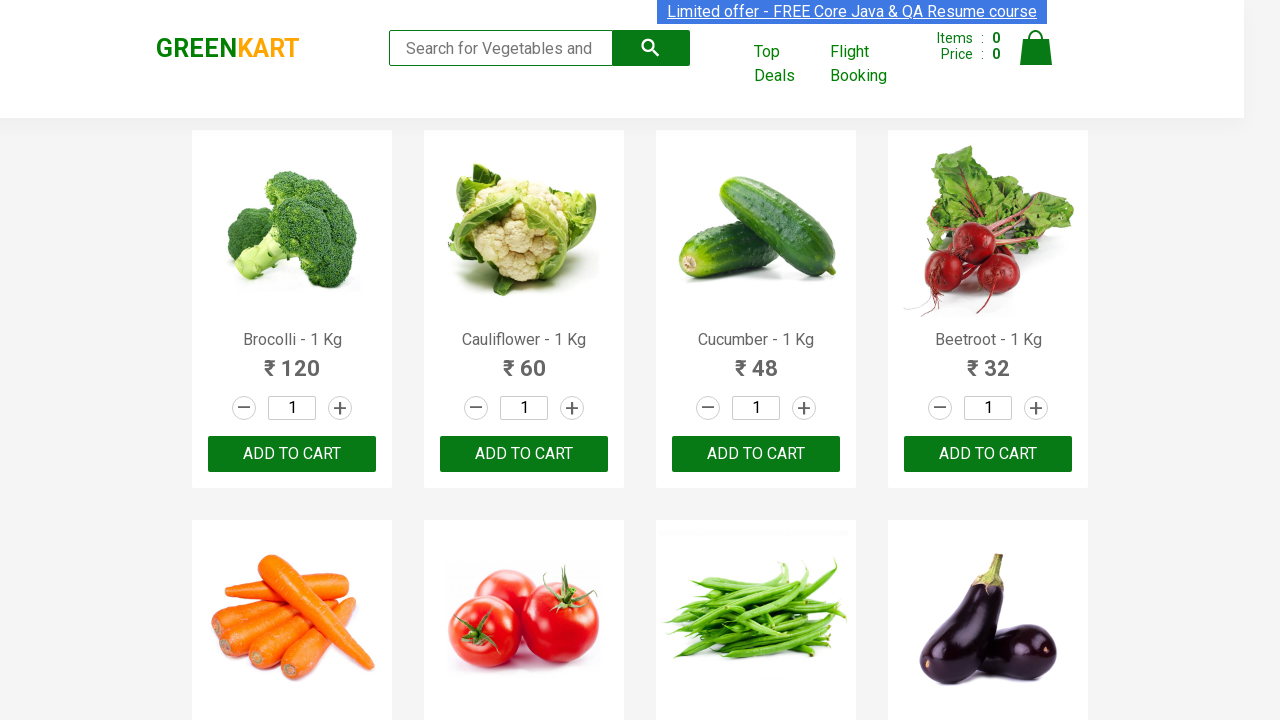

Verified product is visible on the page
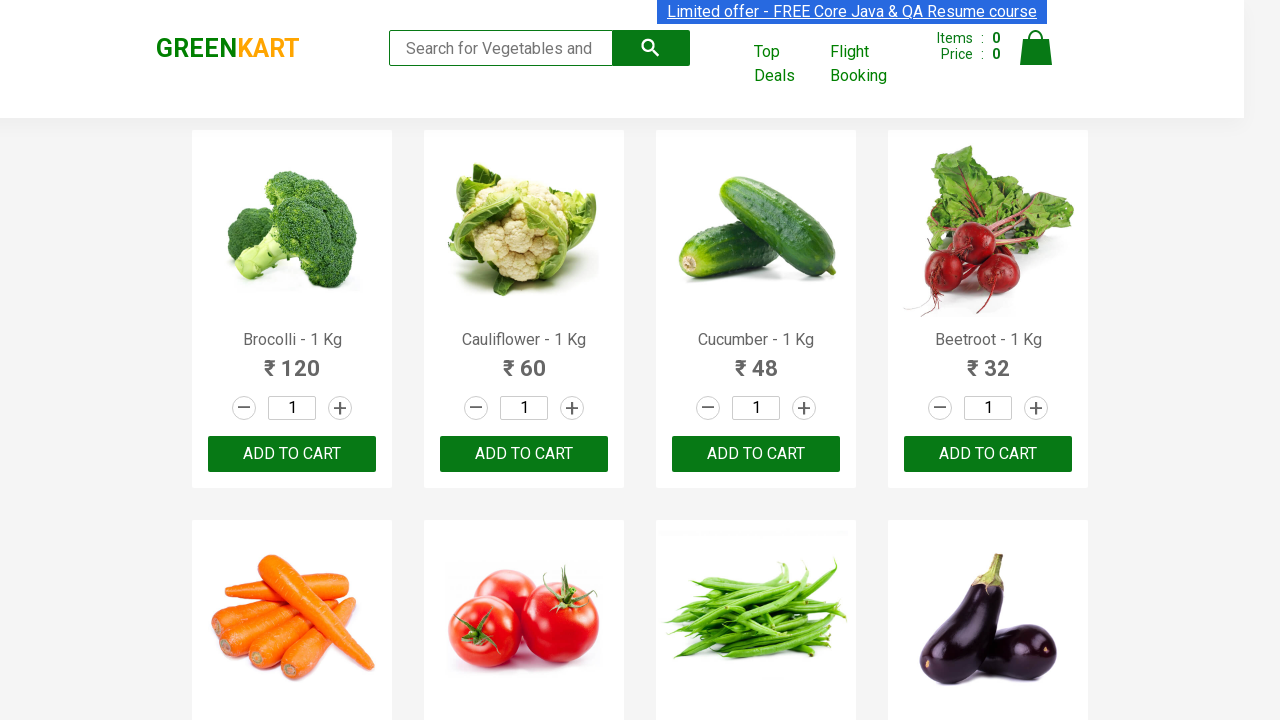

Verified product is visible on the page
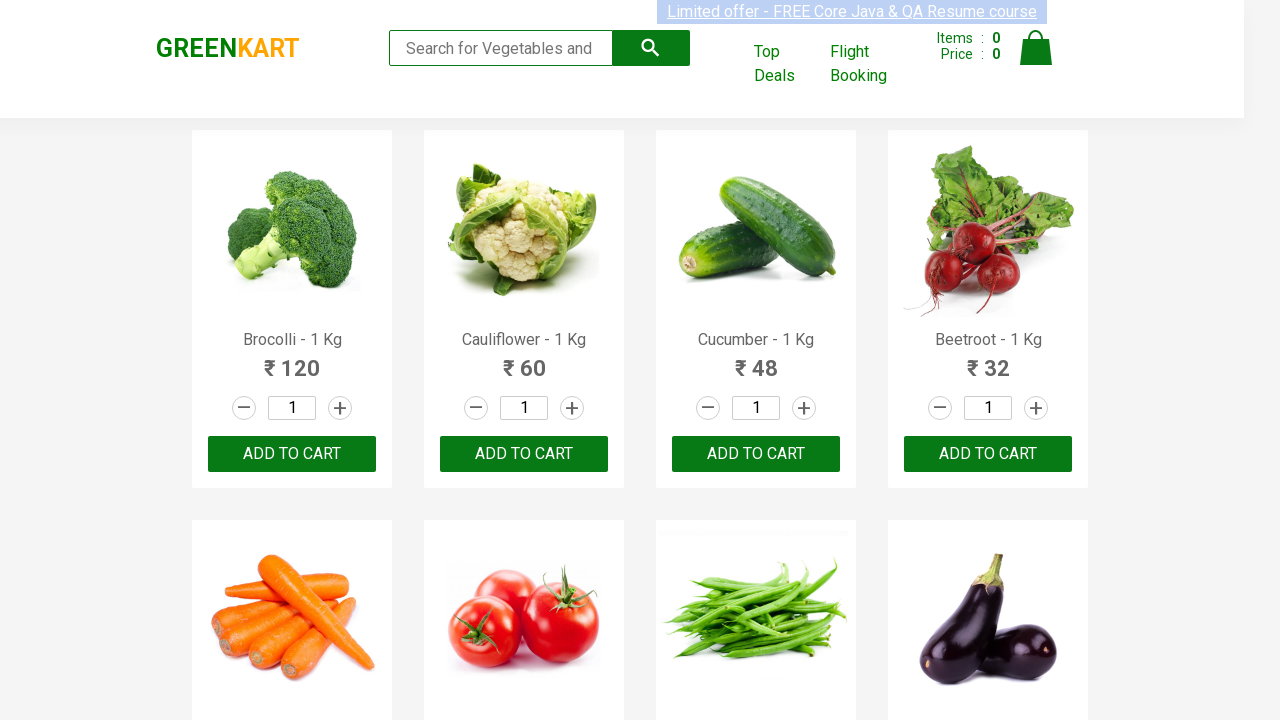

Verified product is visible on the page
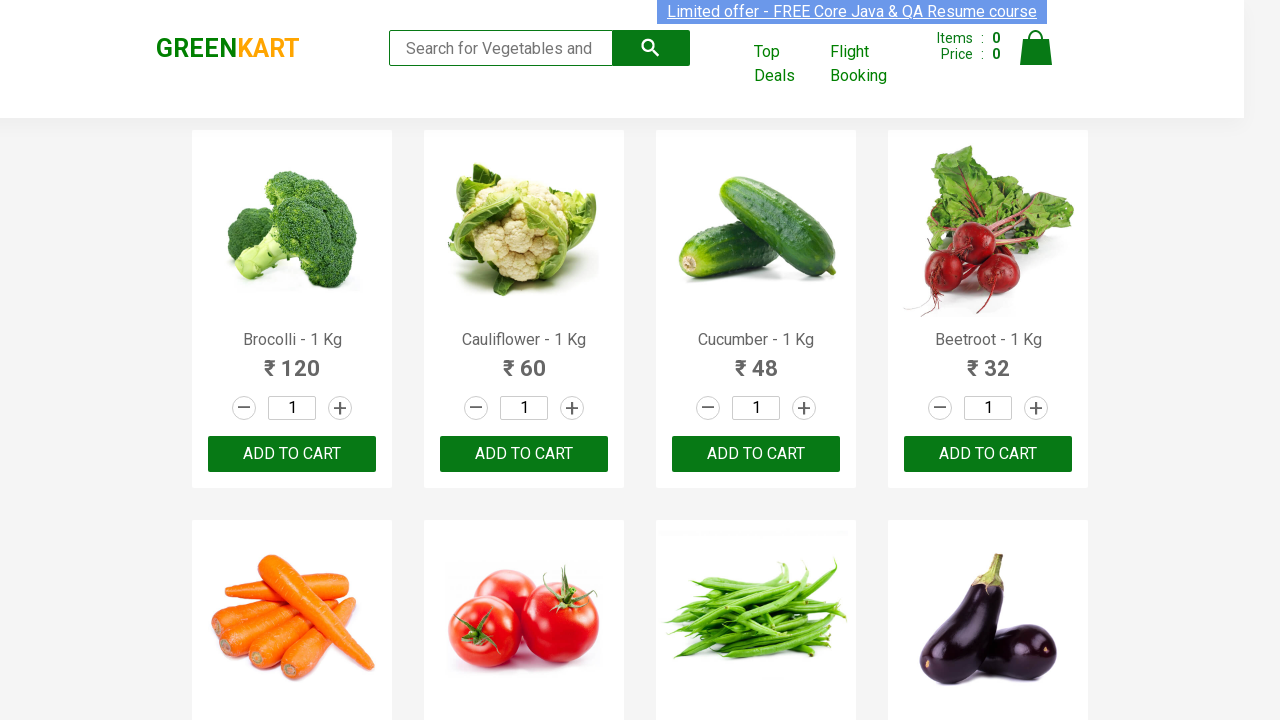

Verified product is visible on the page
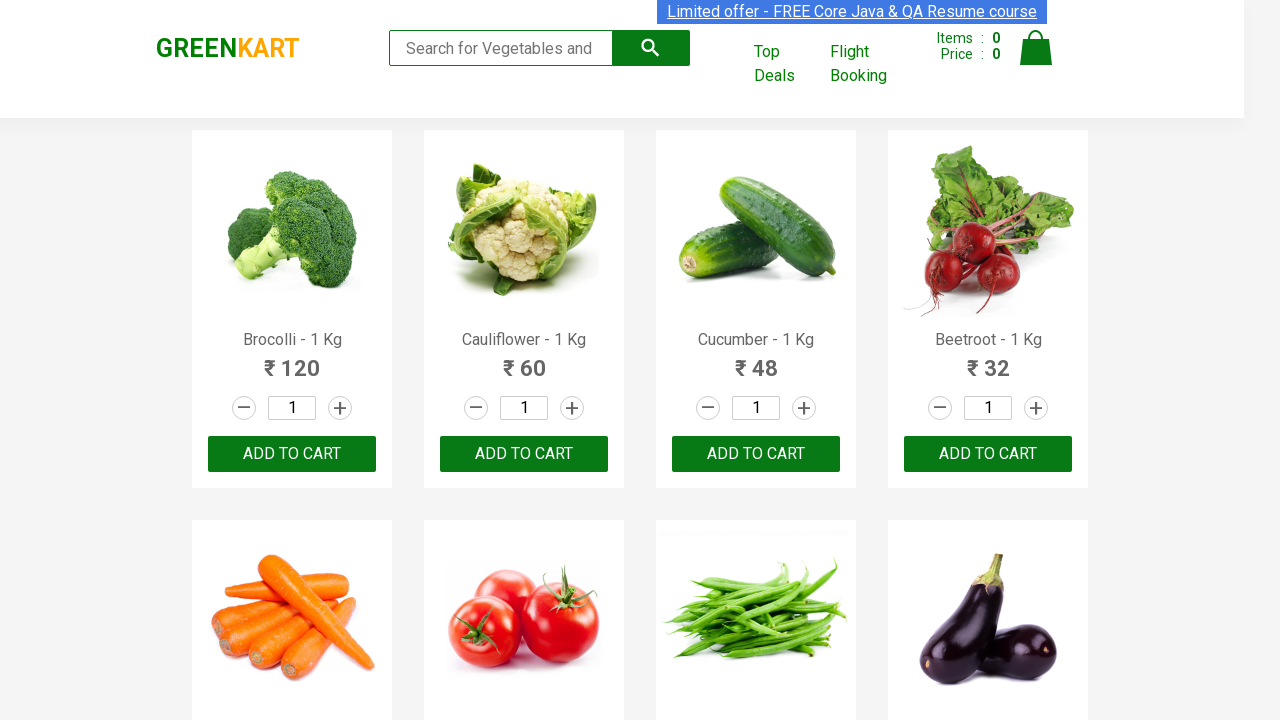

Verified product is visible on the page
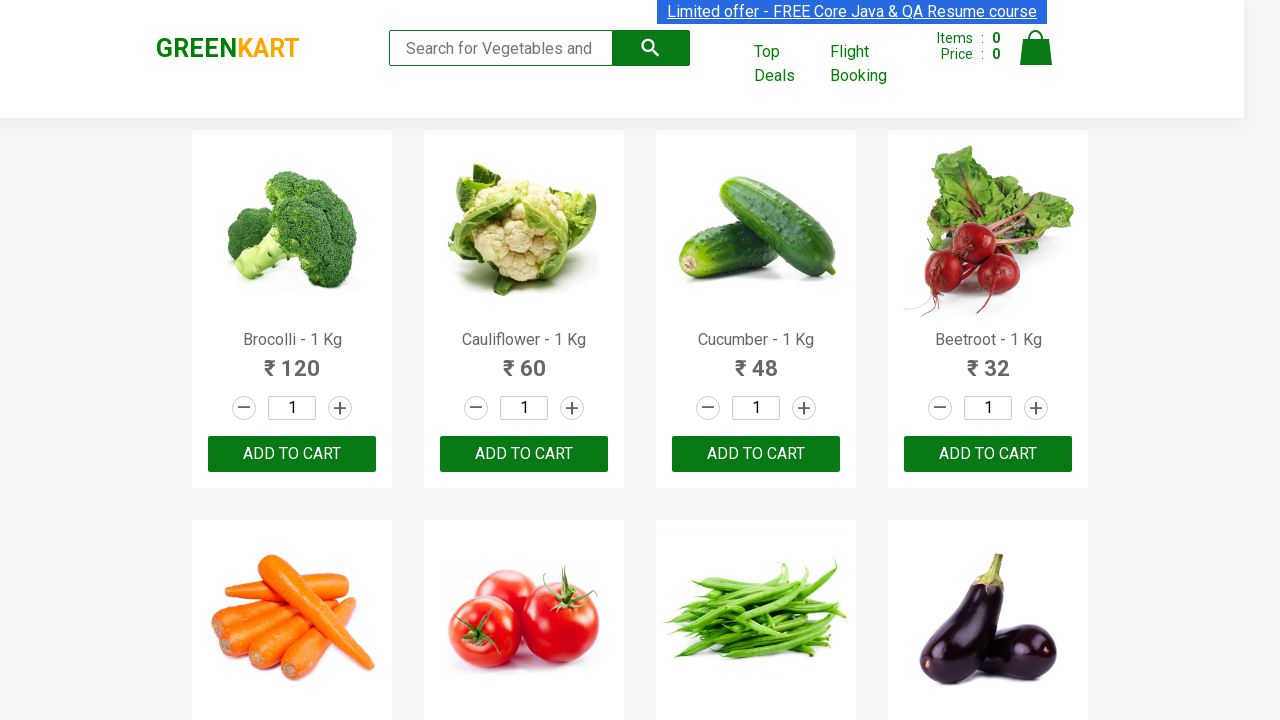

Verified product is visible on the page
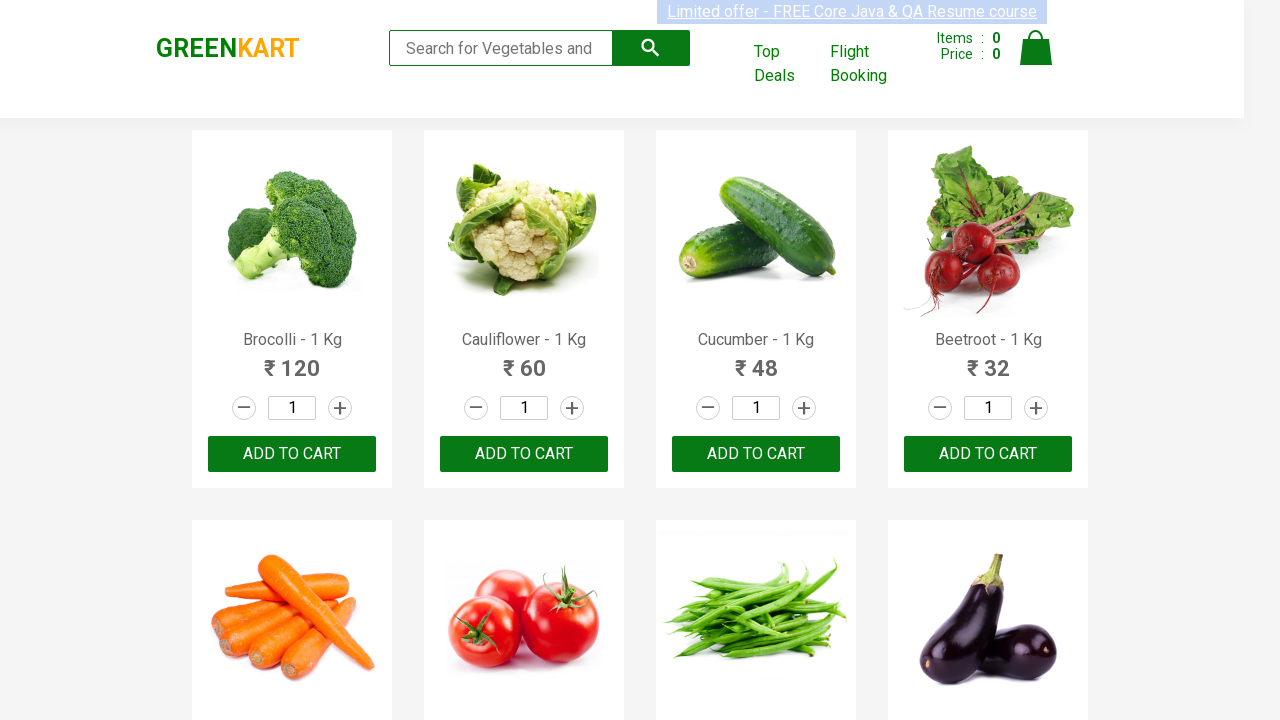

Verified product is visible on the page
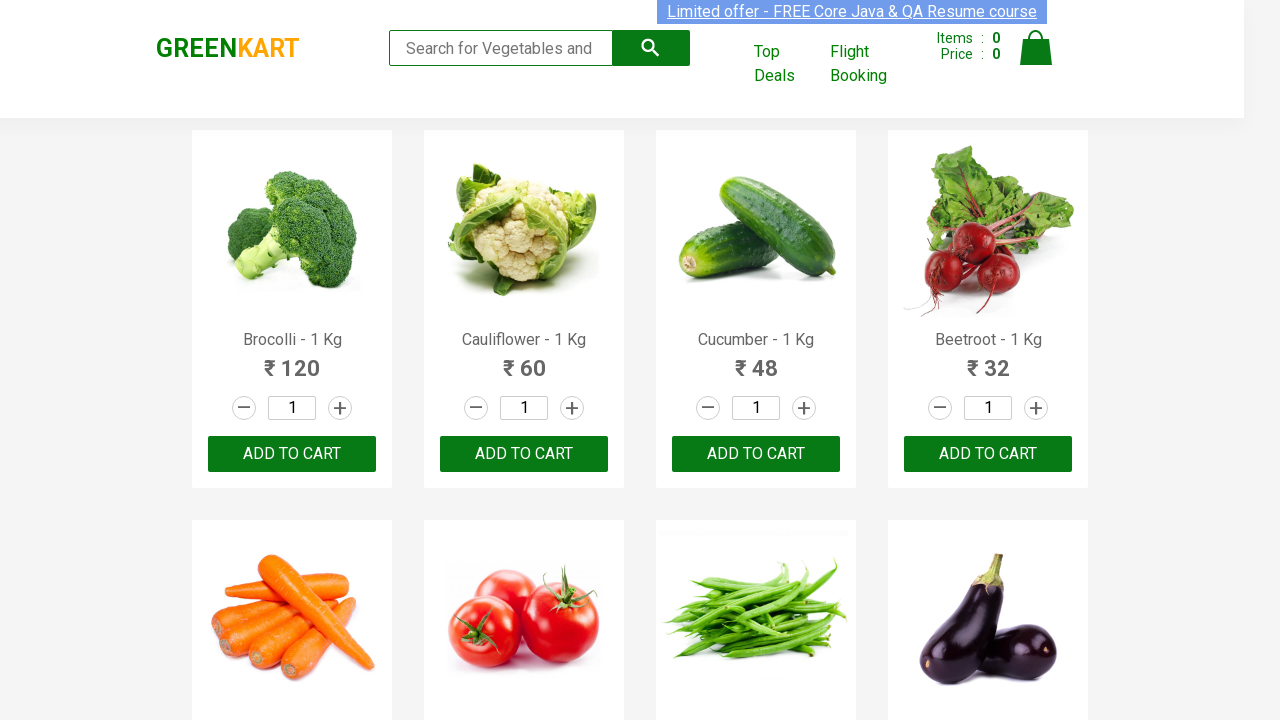

Verified product is visible on the page
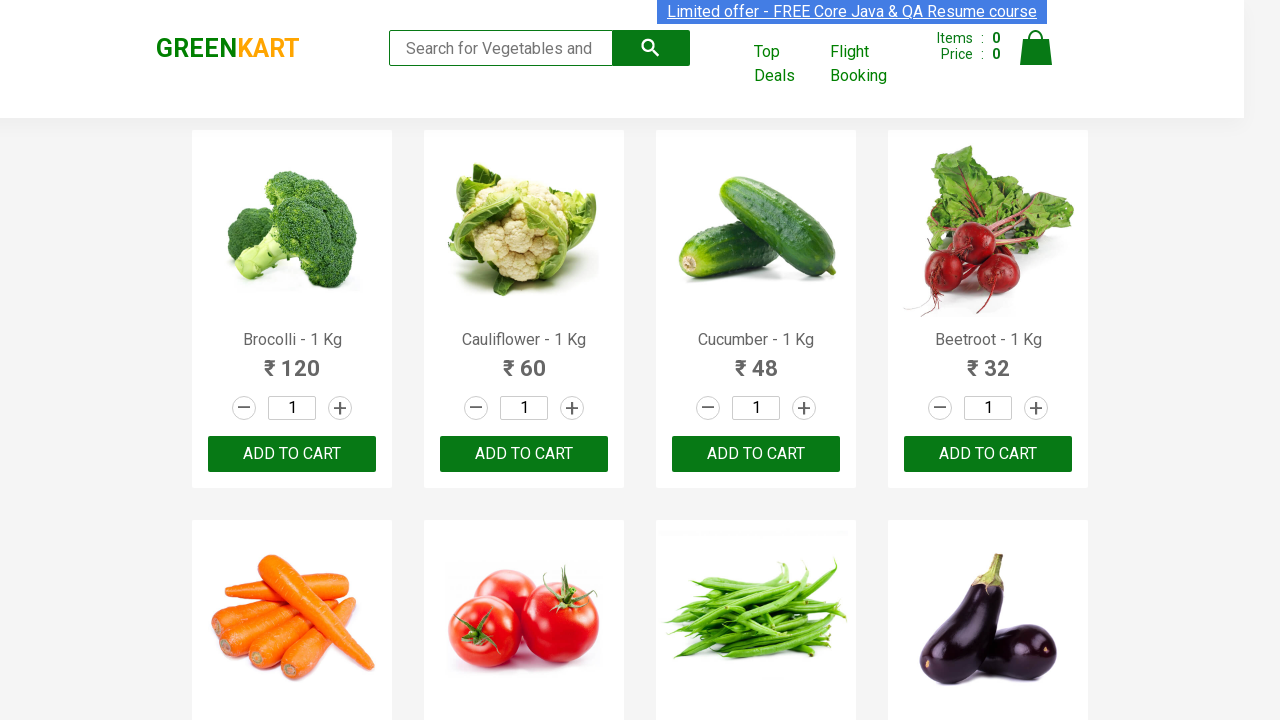

Verified product is visible on the page
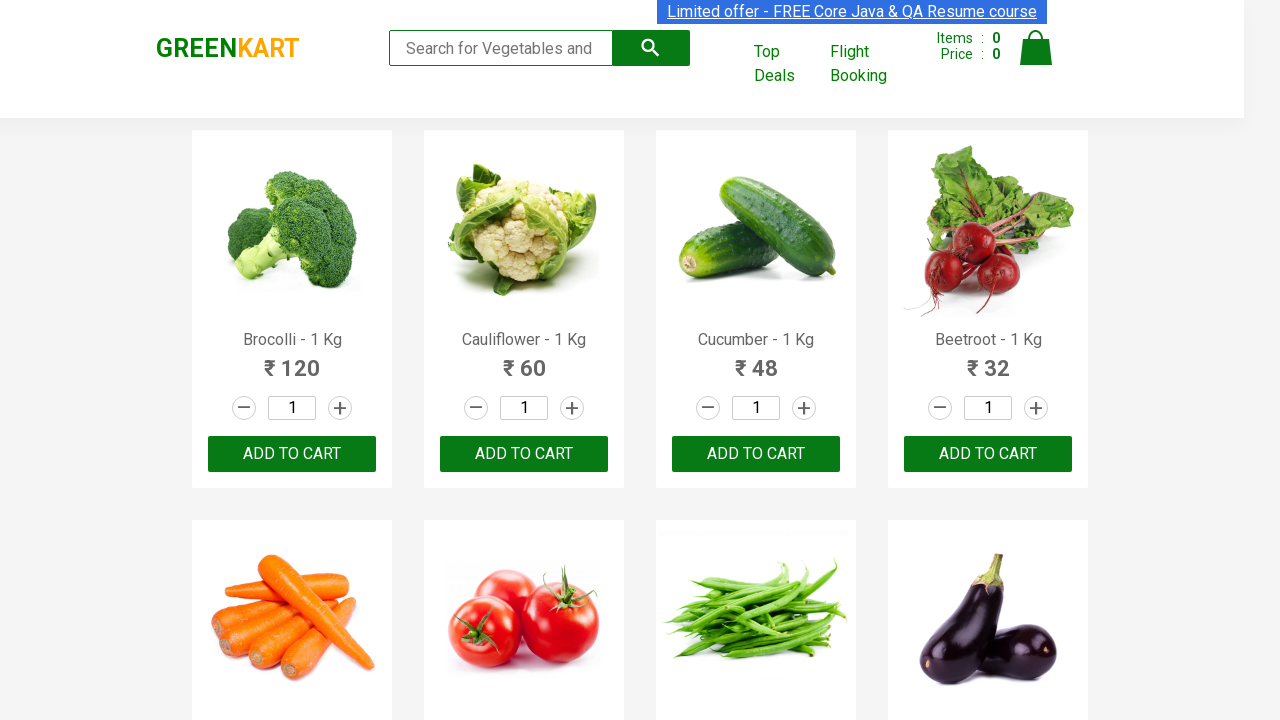

Verified product is visible on the page
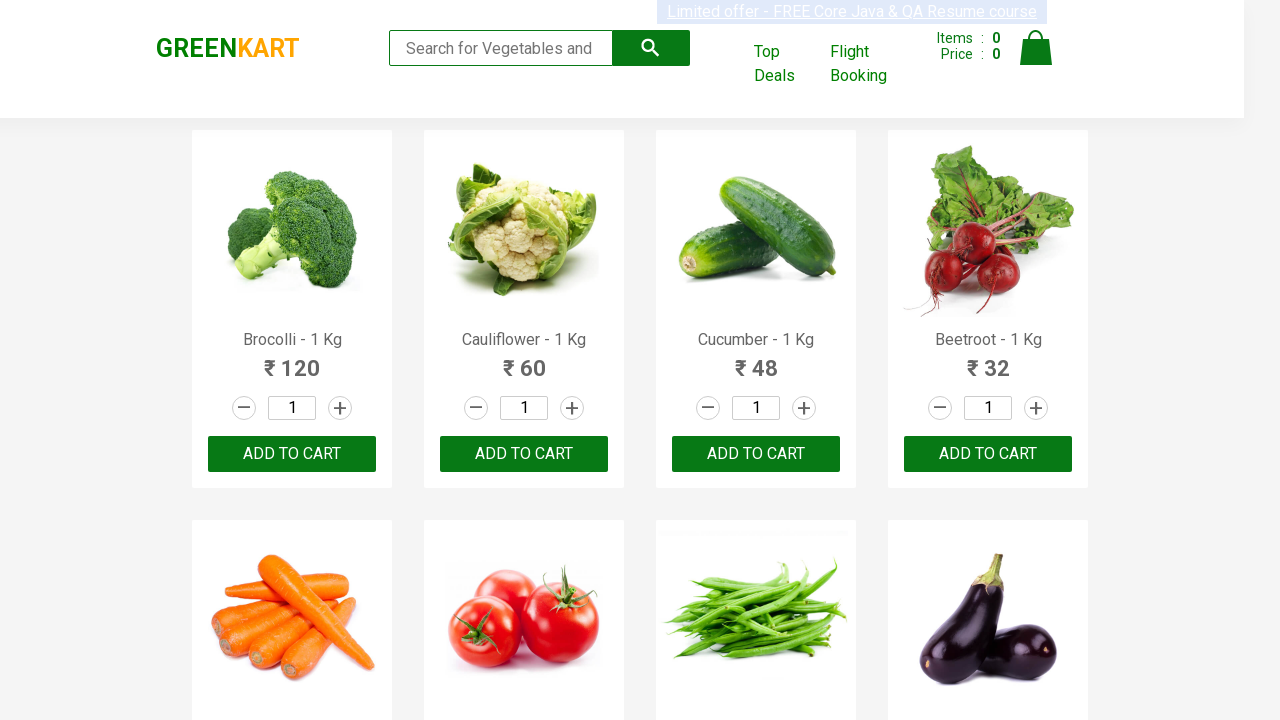

Verified product is visible on the page
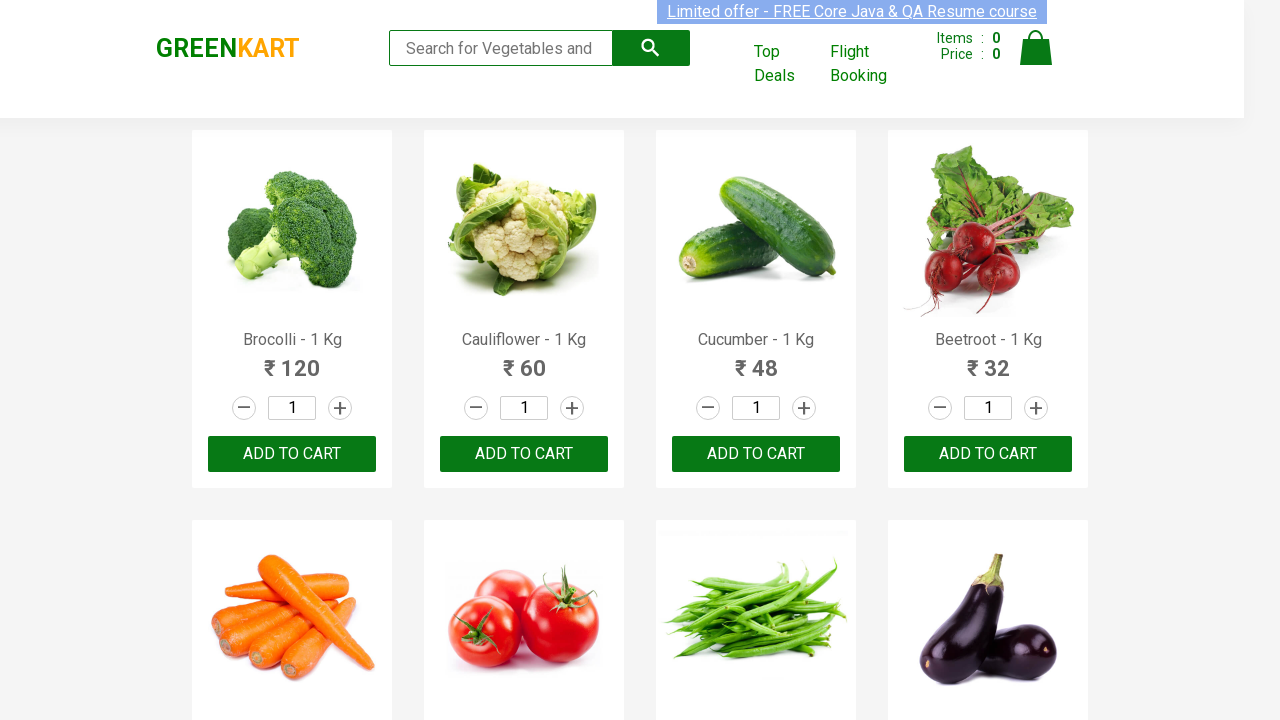

Verified product is visible on the page
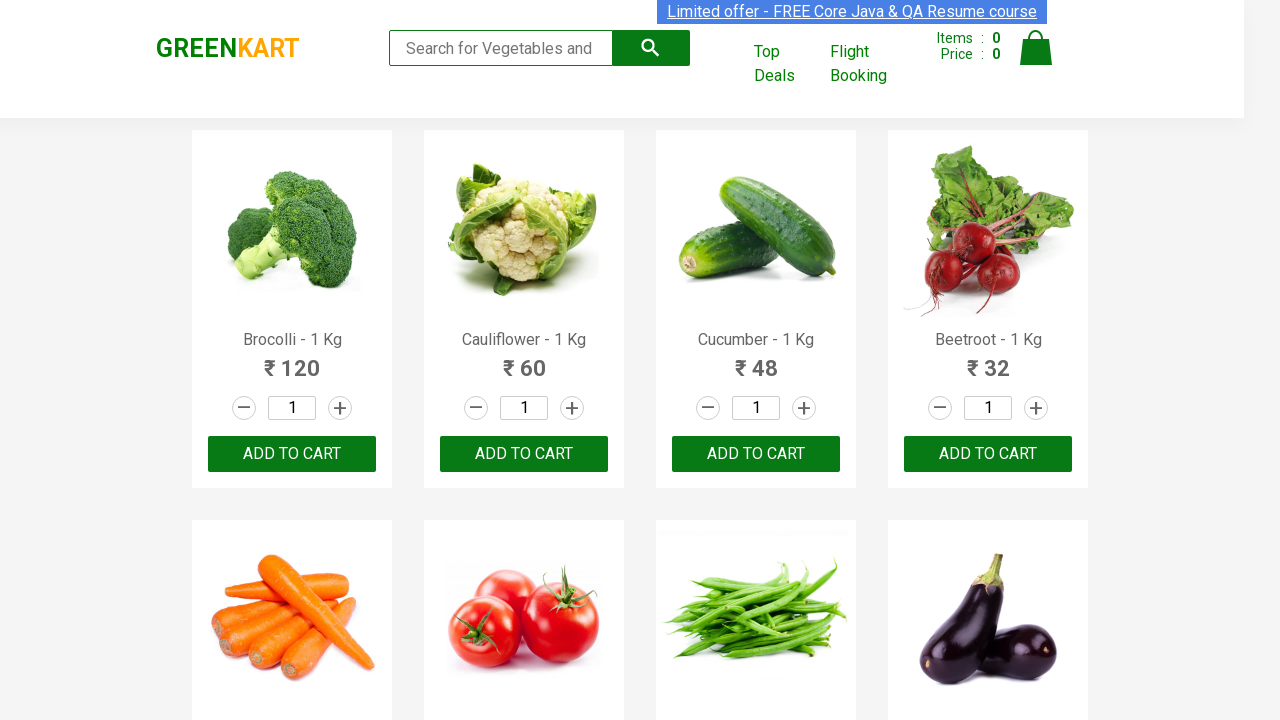

Verified product is visible on the page
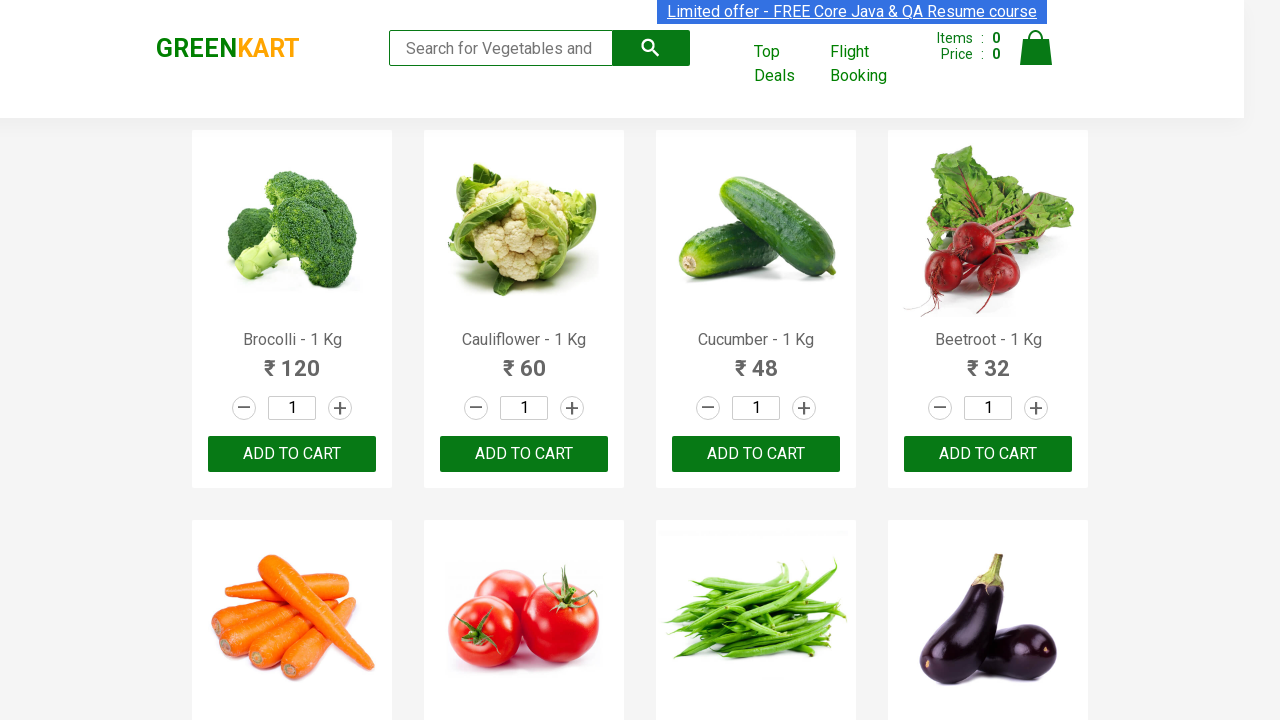

Verified product is visible on the page
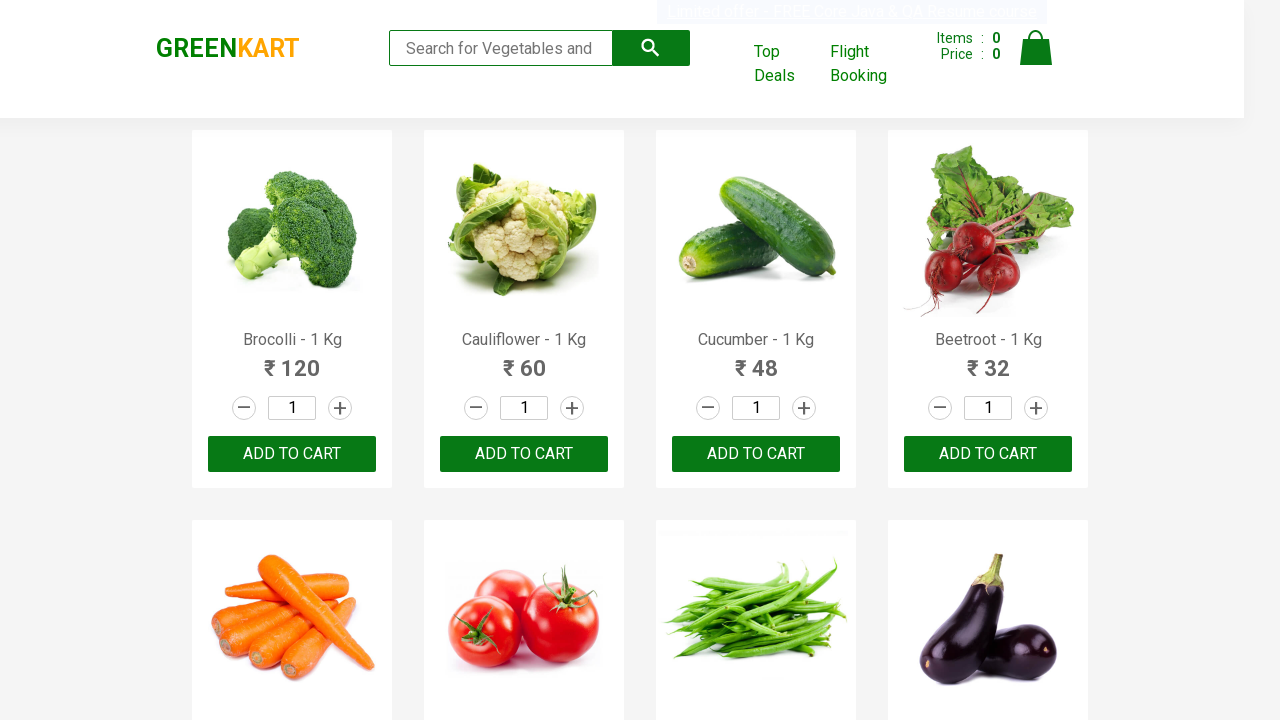

Verified product is visible on the page
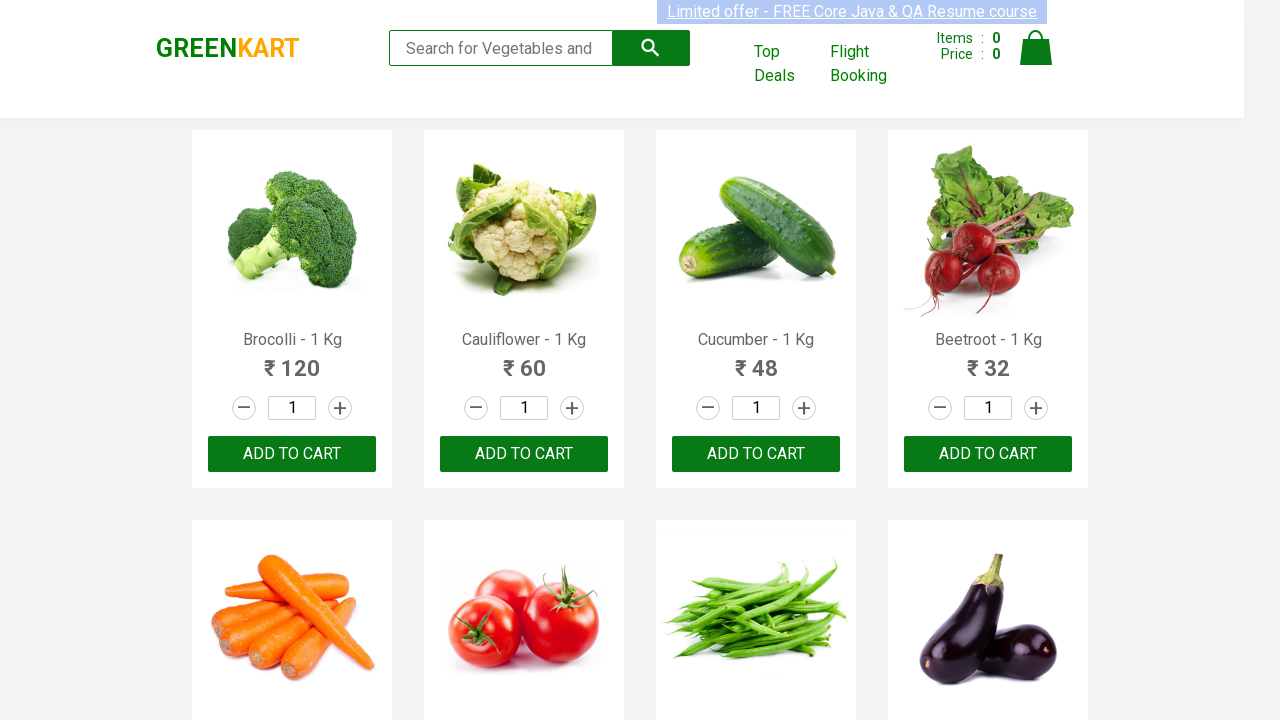

Verified product is visible on the page
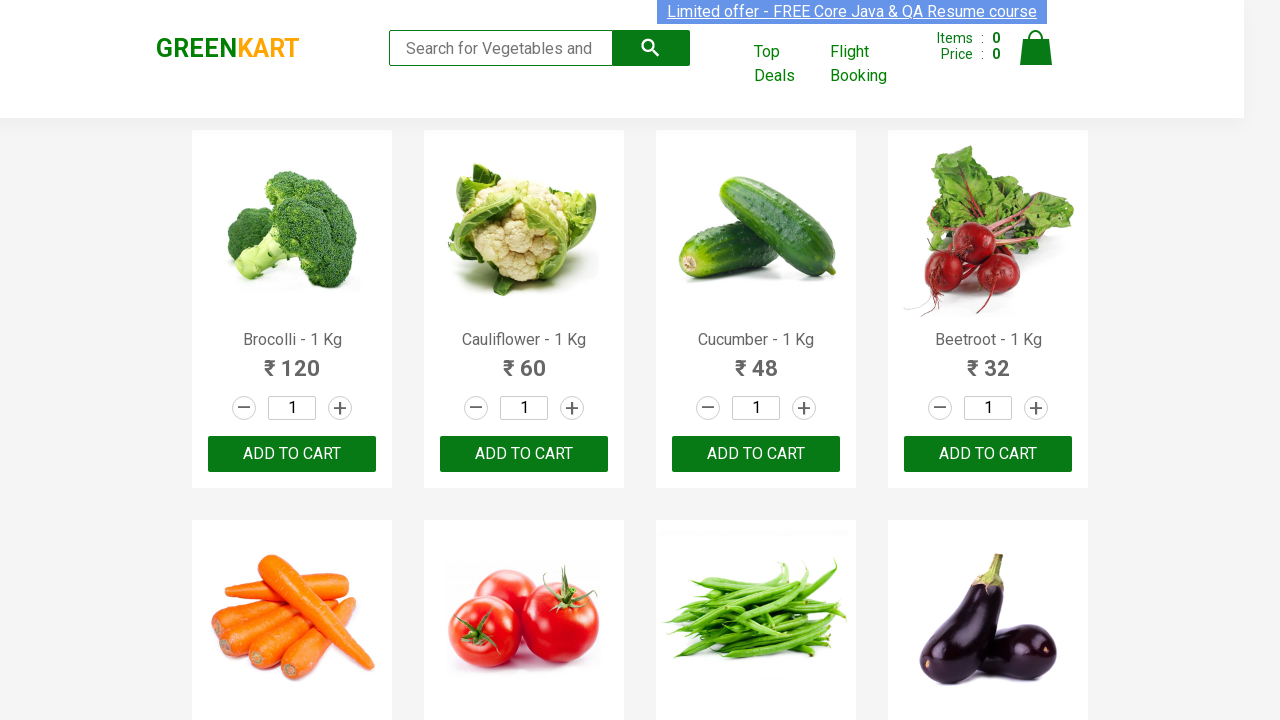

Verified product is visible on the page
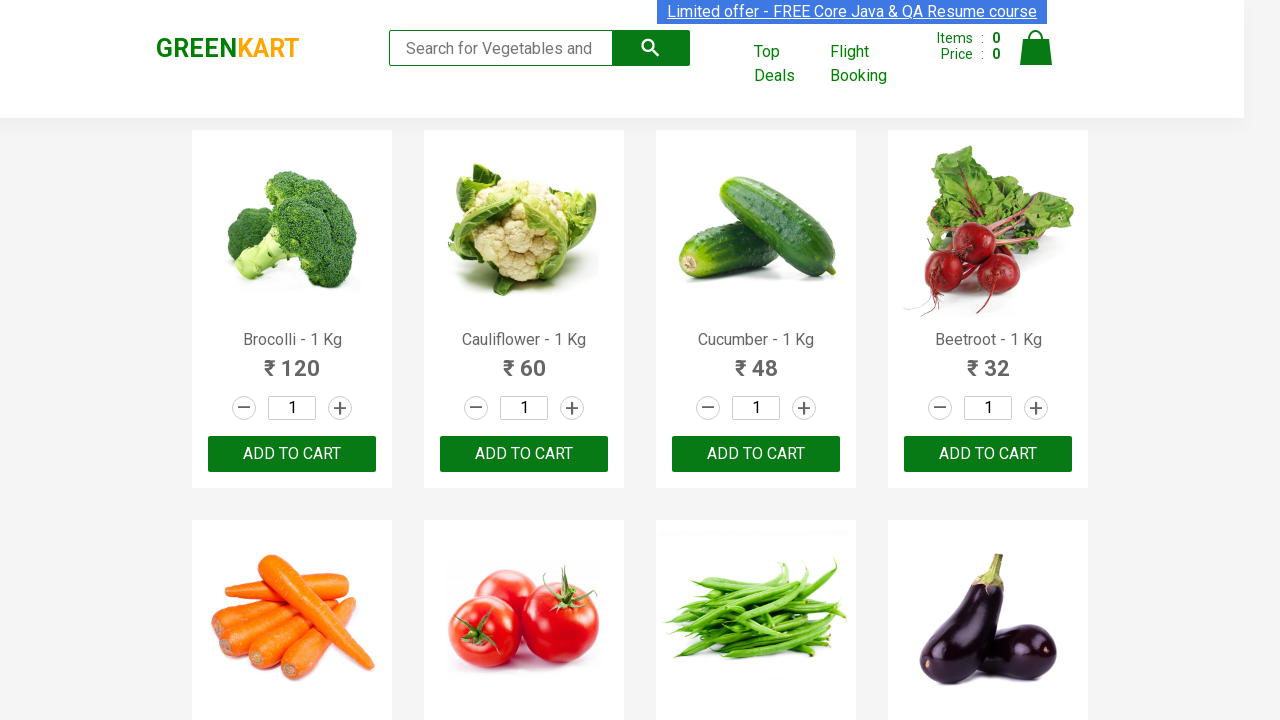

Verified product is visible on the page
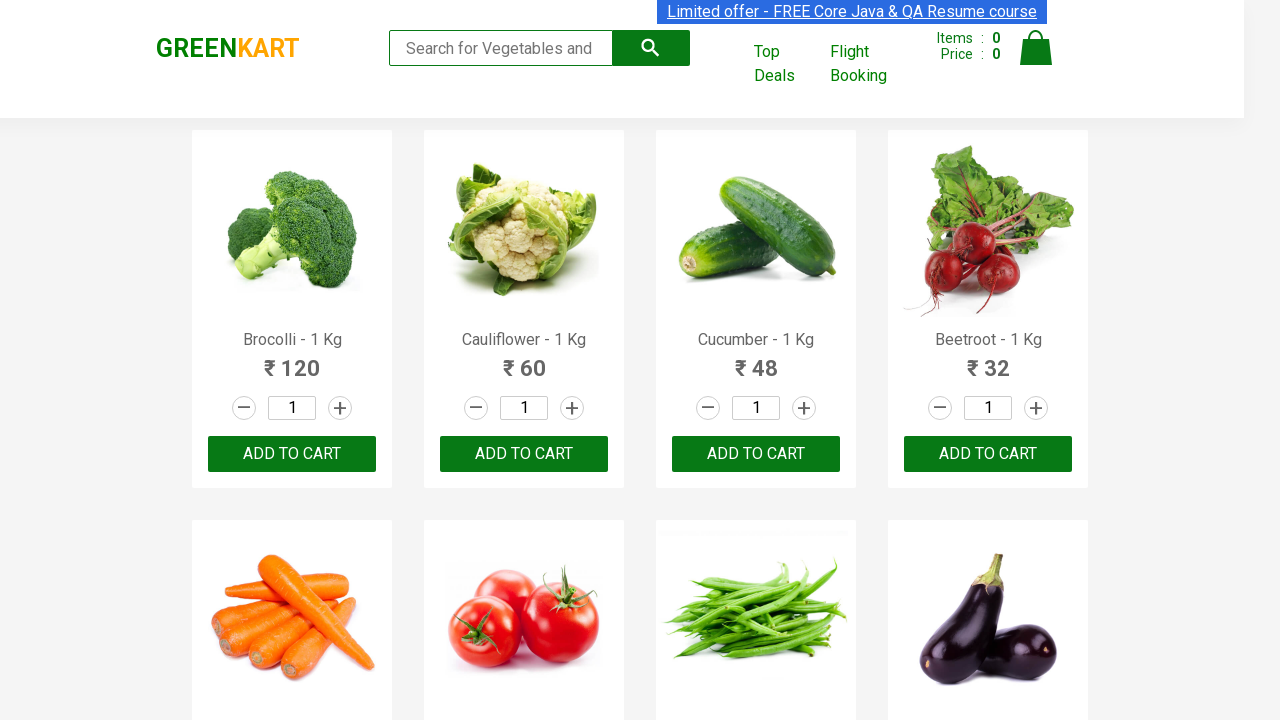

Verified product is visible on the page
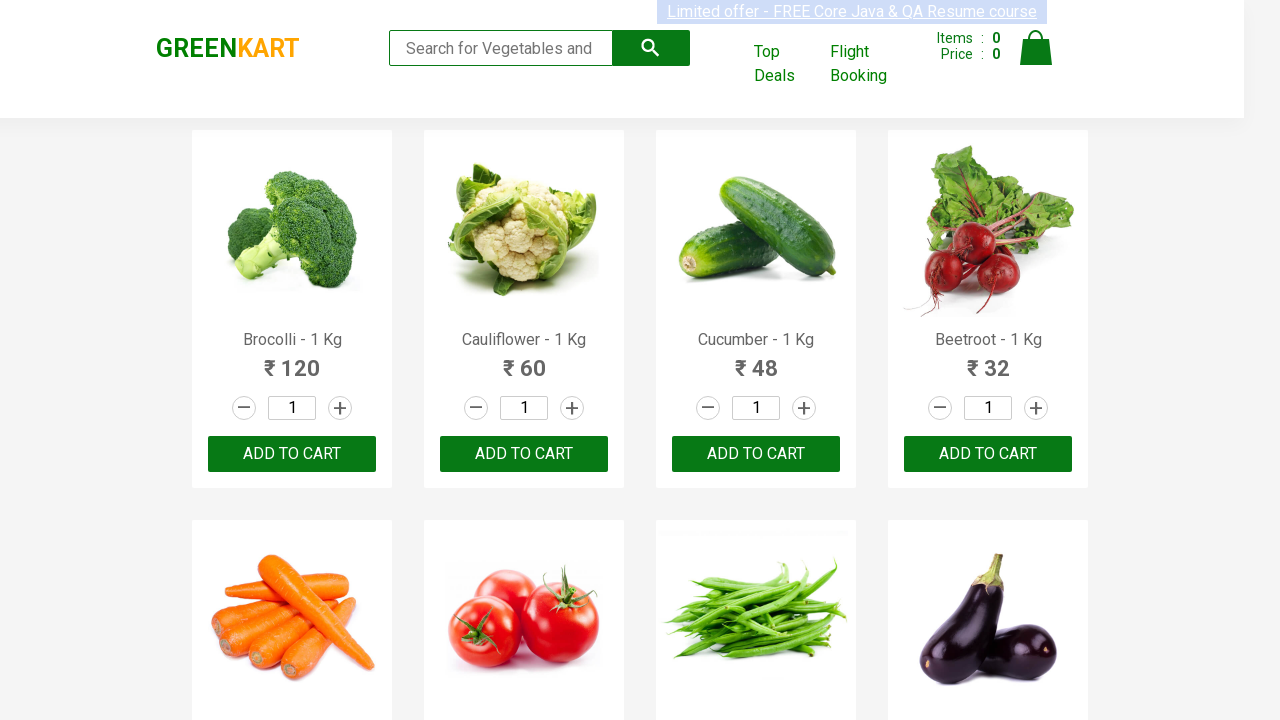

Verified product is visible on the page
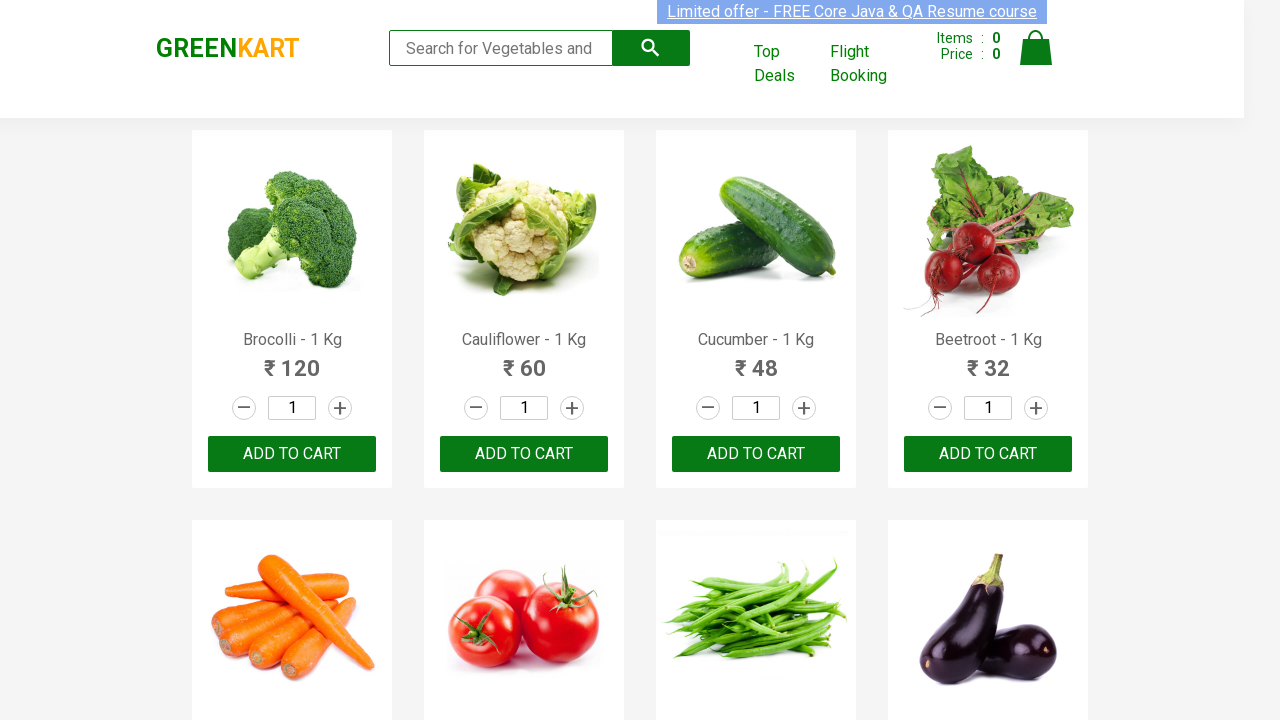

Verified product is visible on the page
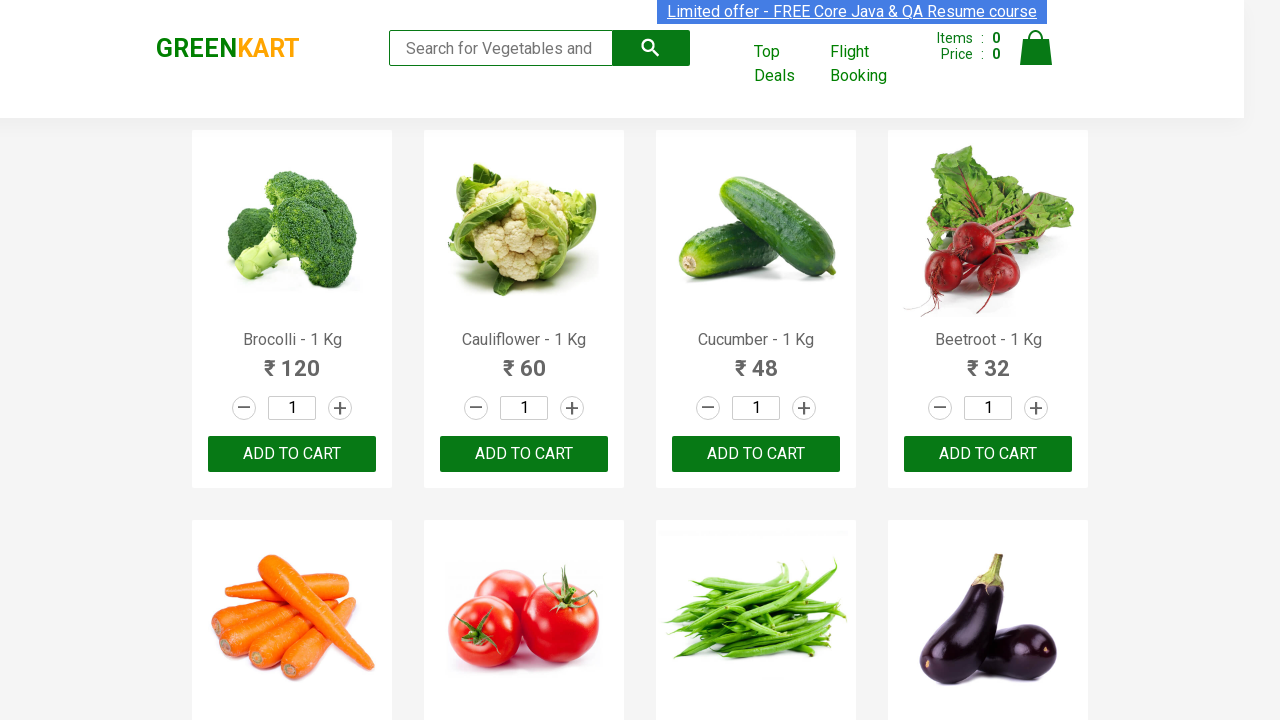

Verified product is visible on the page
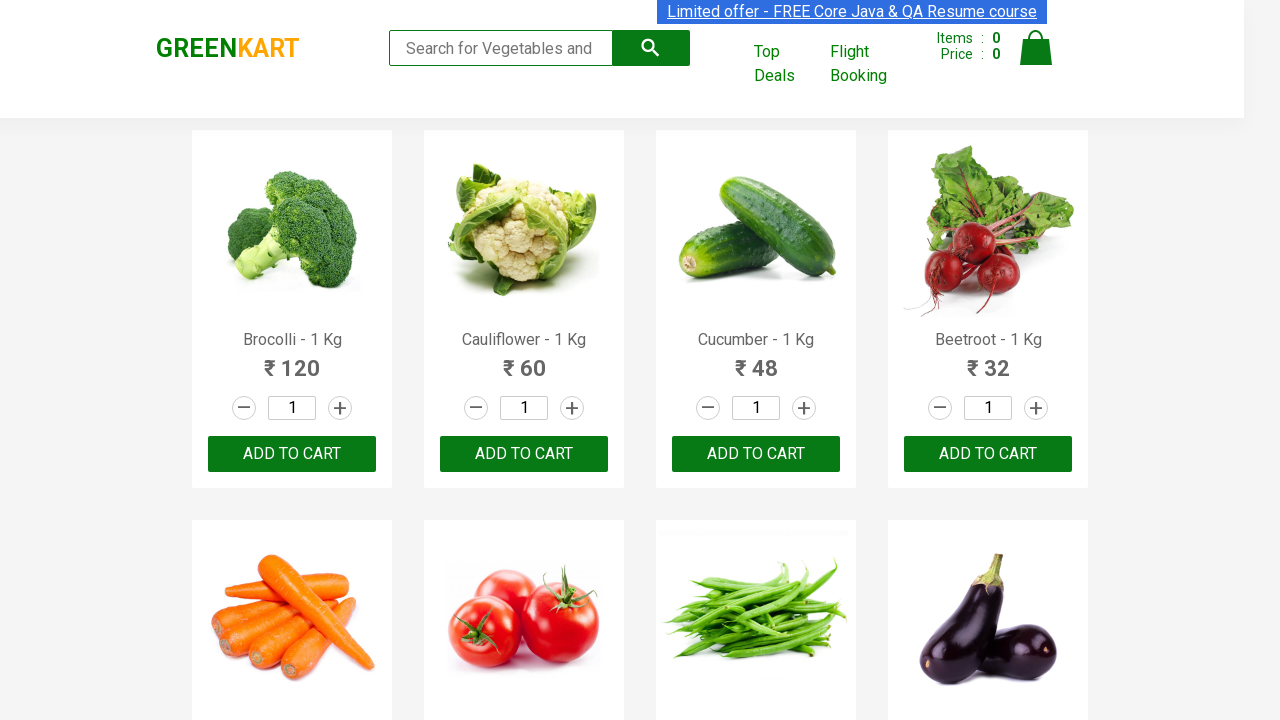

Verified product is visible on the page
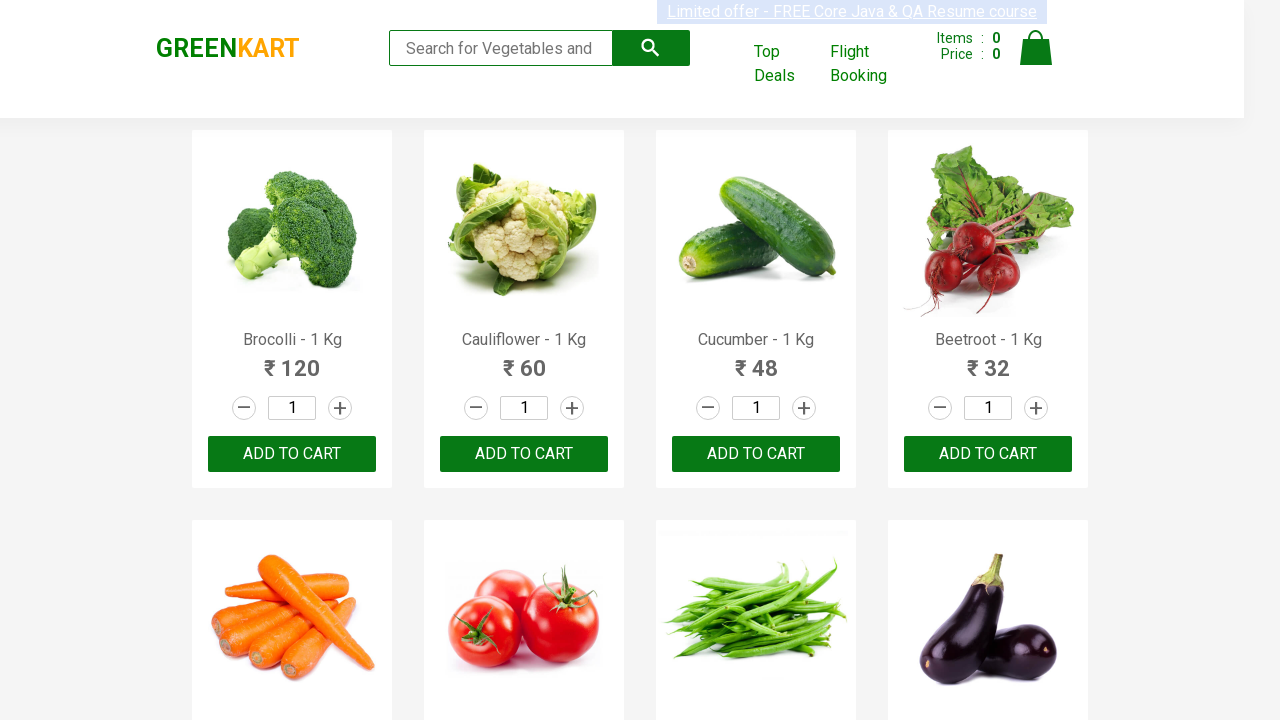

Verified product is visible on the page
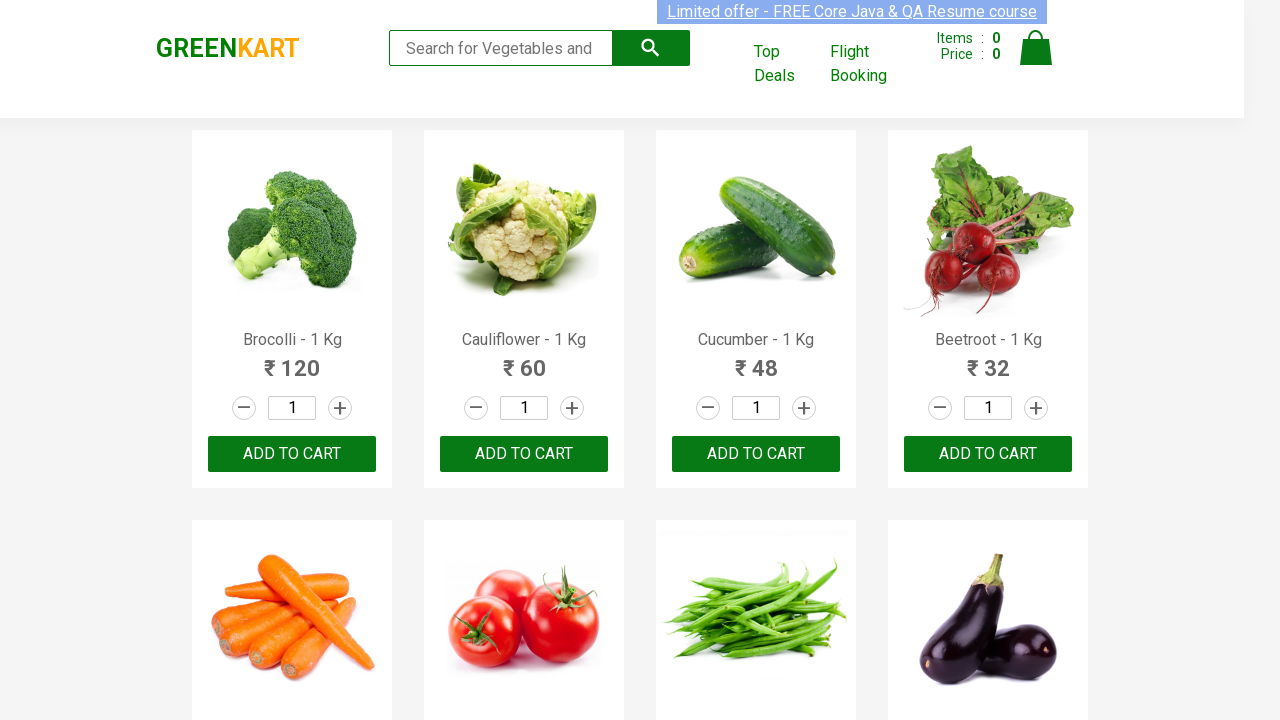

Verified product is visible on the page
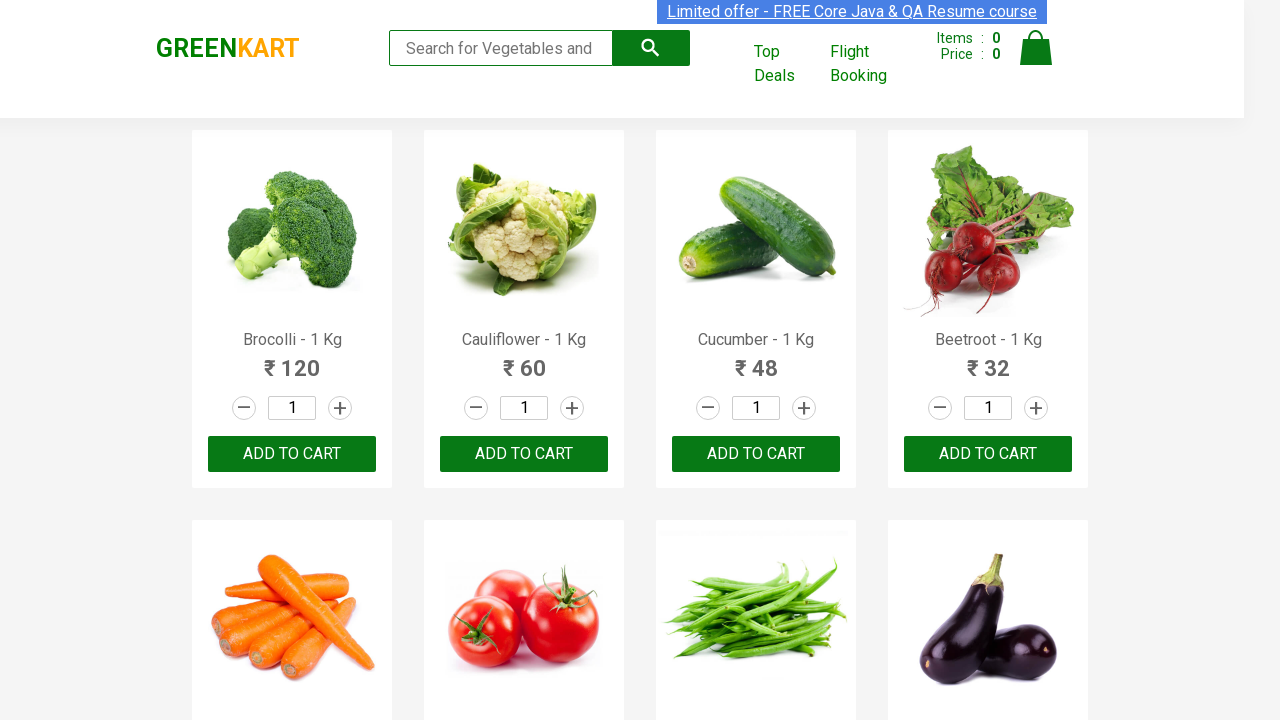

Verified product is visible on the page
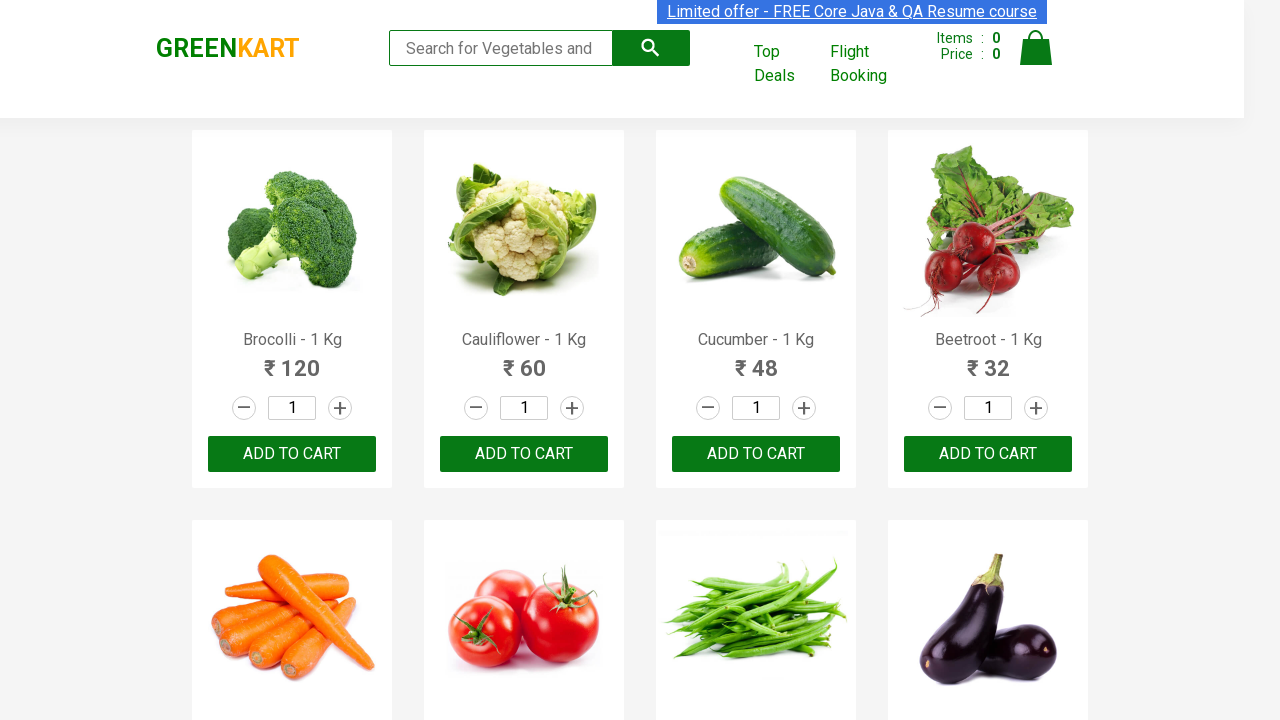

Verified product is visible on the page
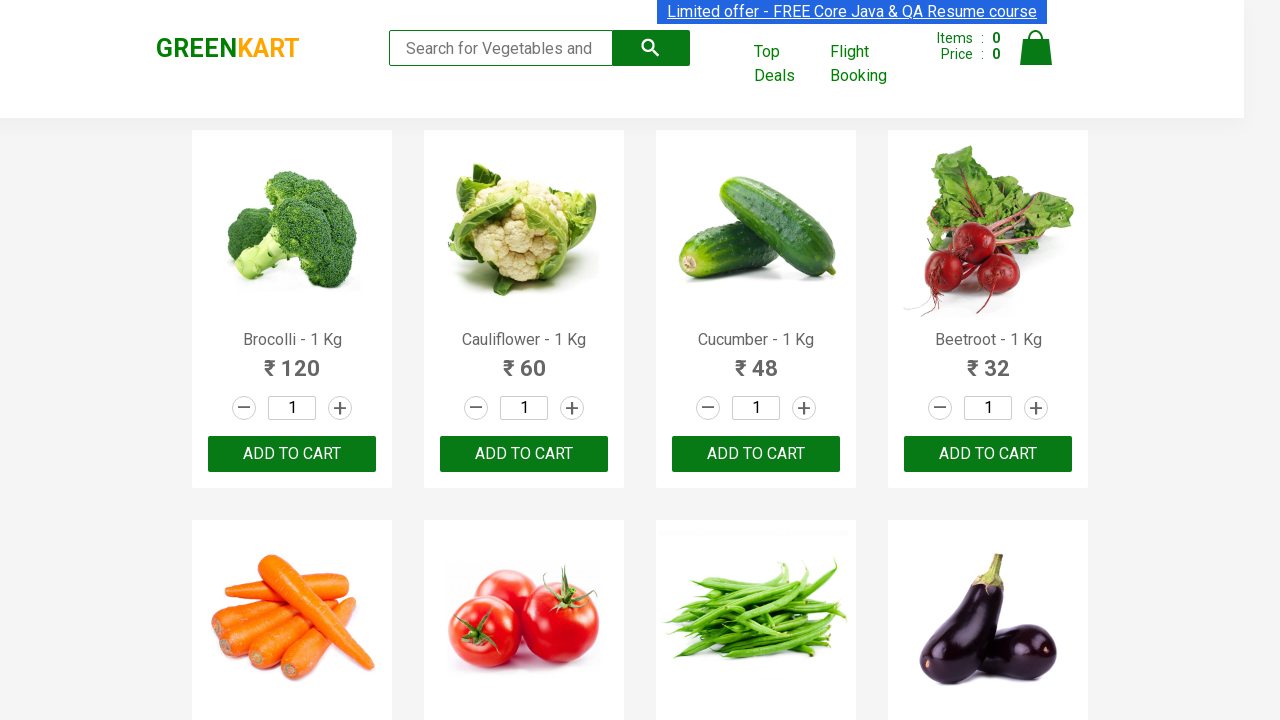

Verified product is visible on the page
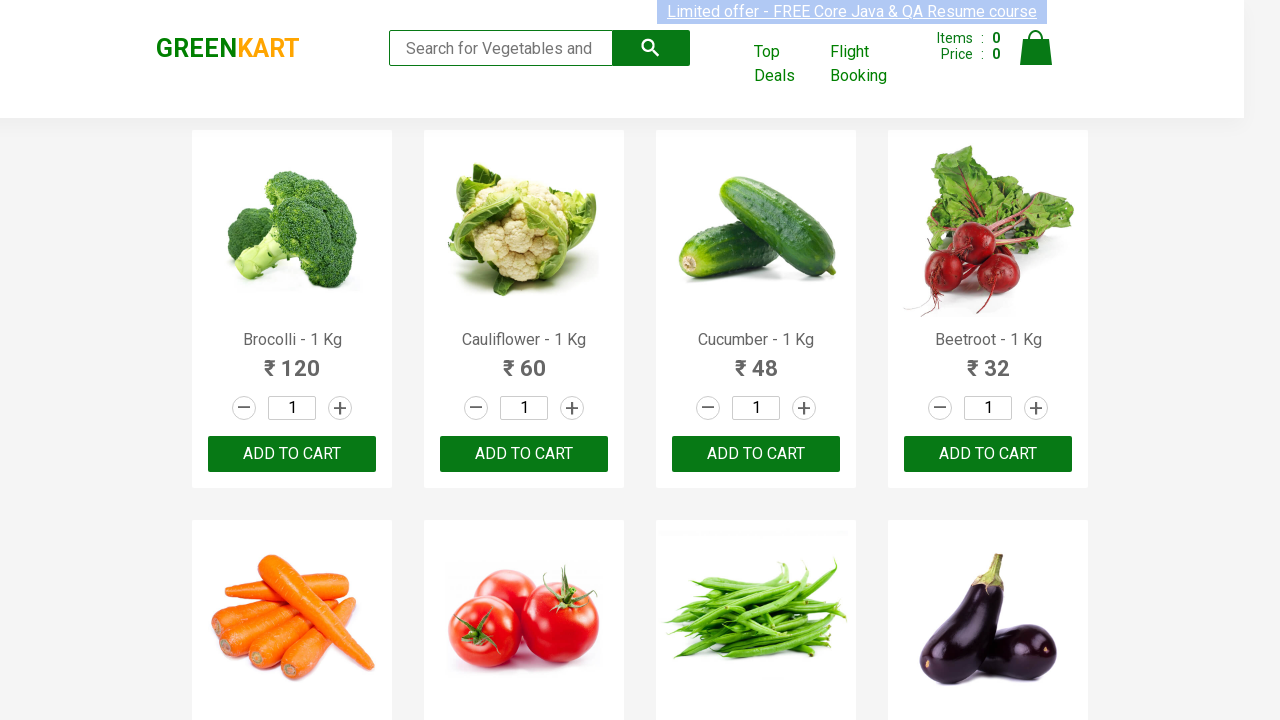

Verified product is visible on the page
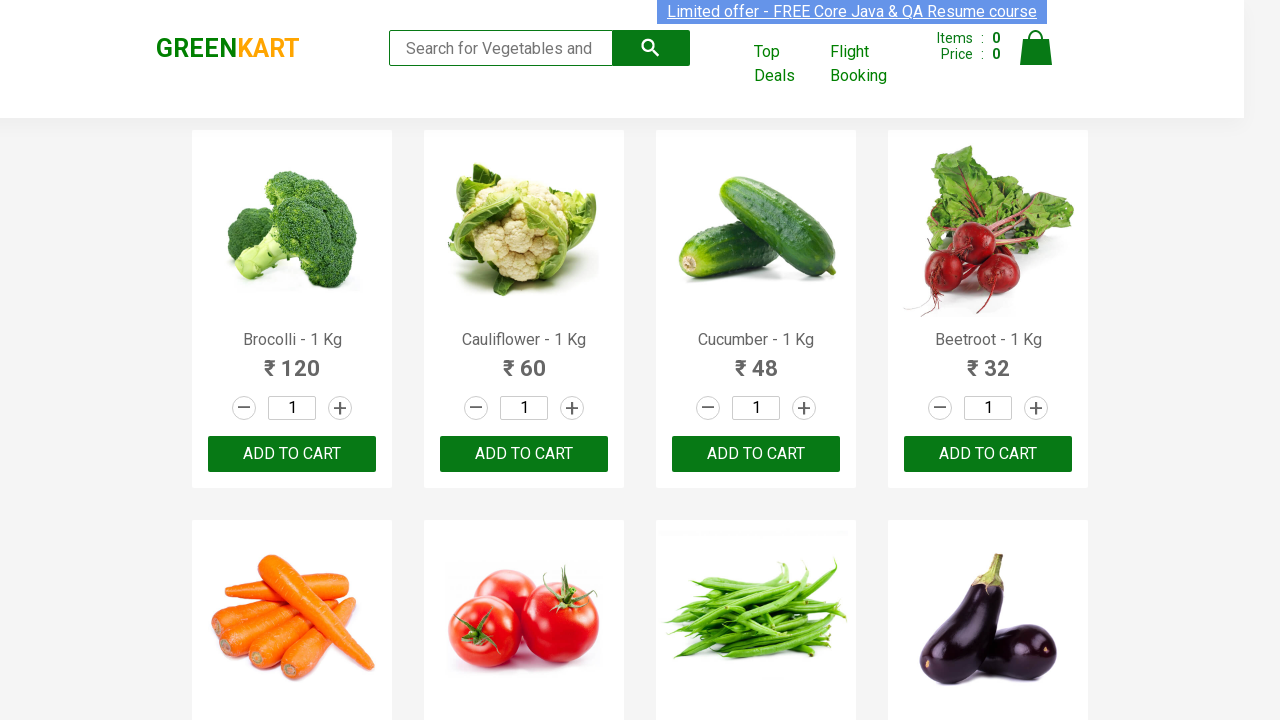

Verified product is visible on the page
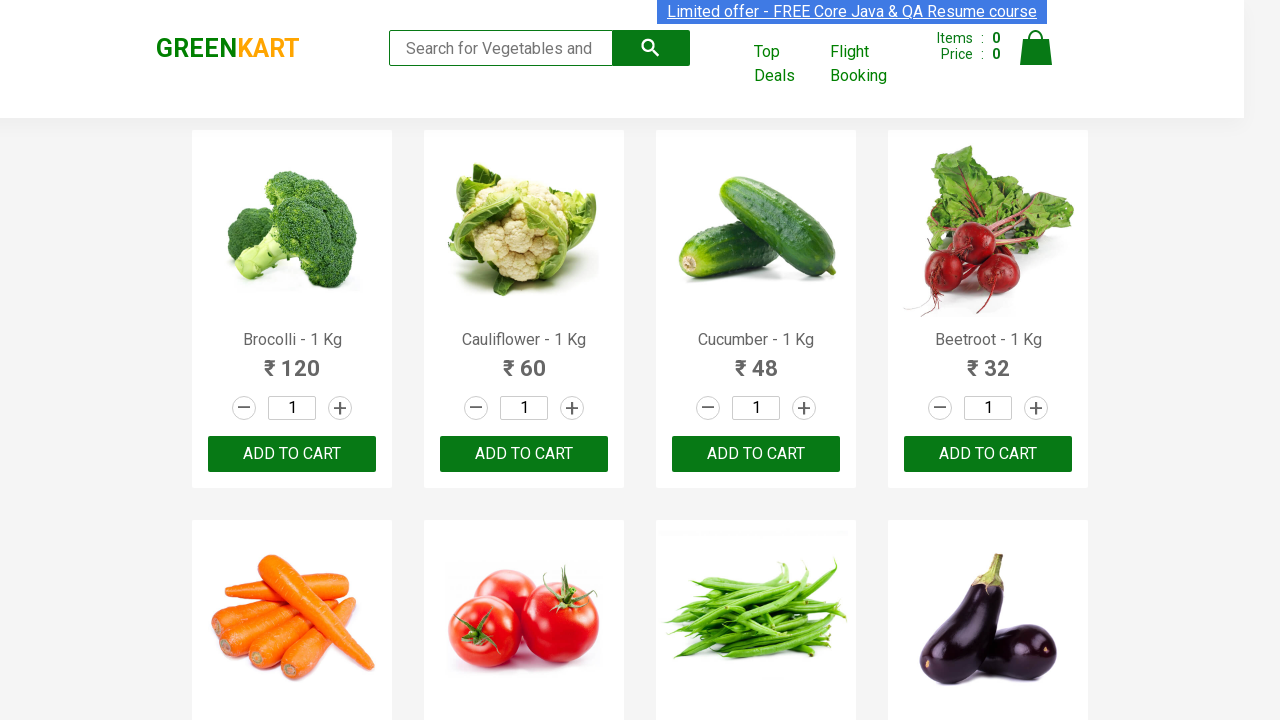

Verified product is visible on the page
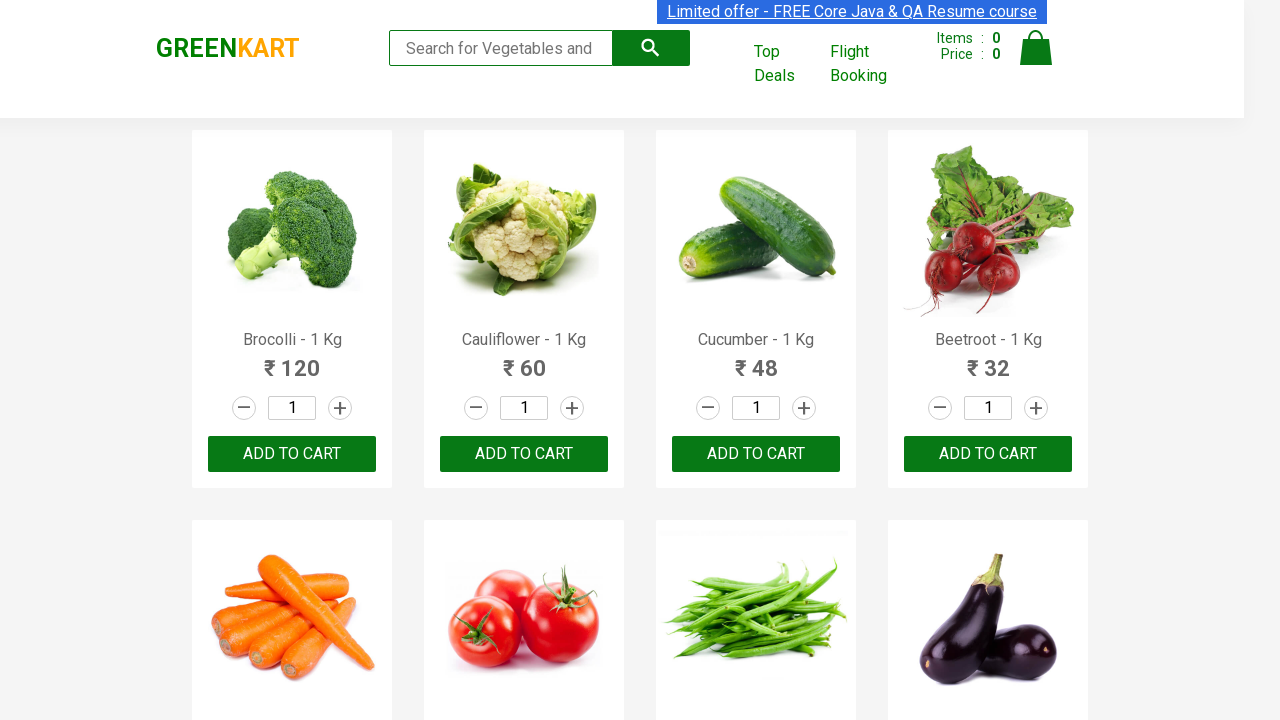

Verified product is visible on the page
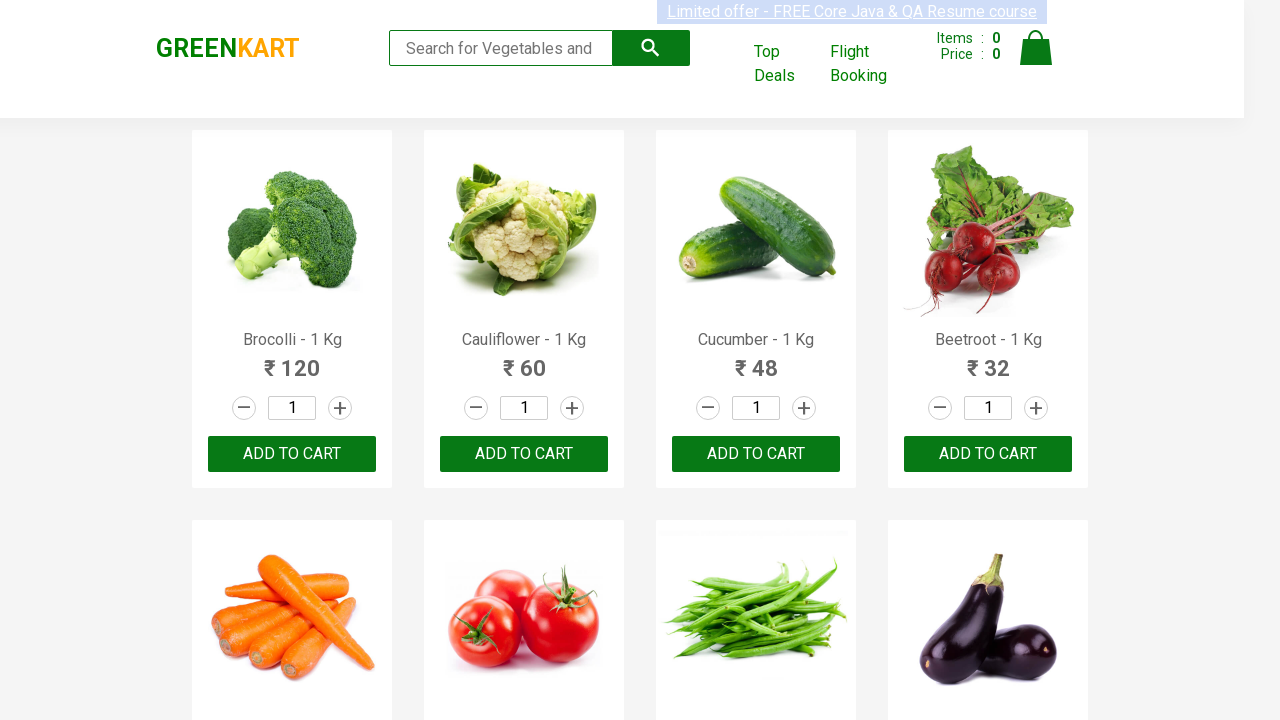

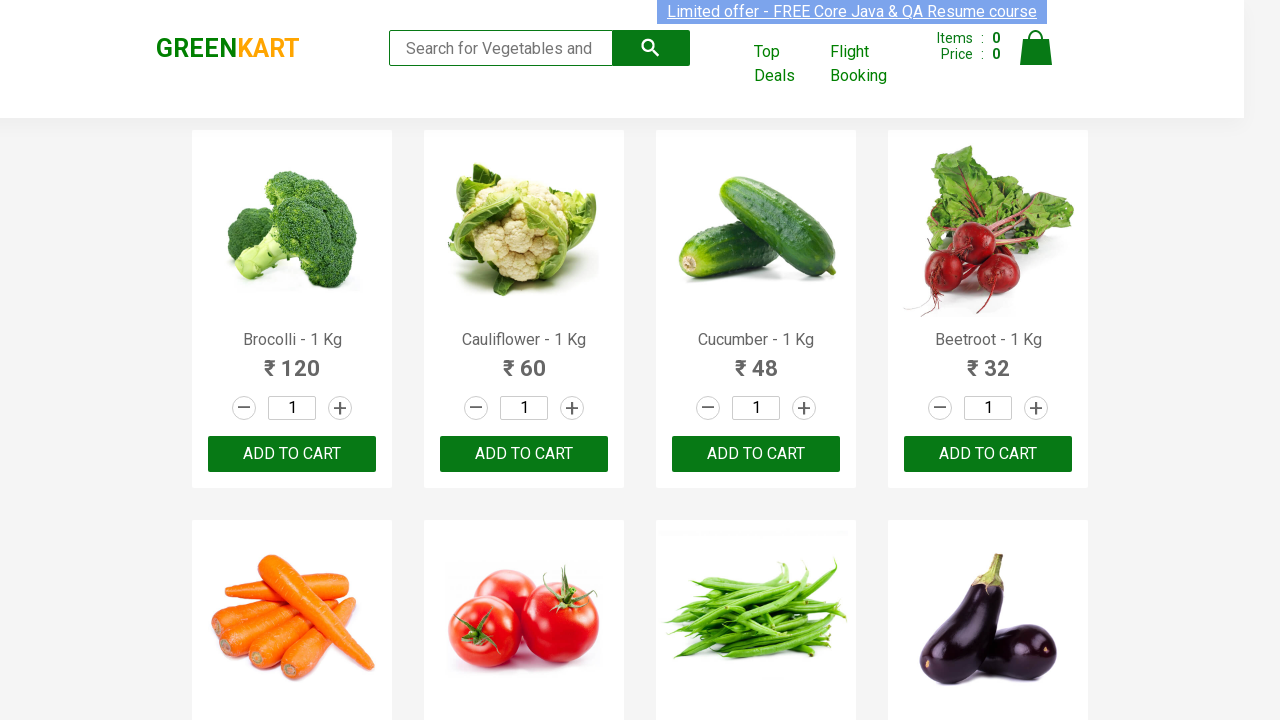